Tests mouse hover functionality by hovering over figure elements and verifying that hidden profile information (name and link) becomes visible after hovering.

Starting URL: https://the-internet.herokuapp.com/hovers

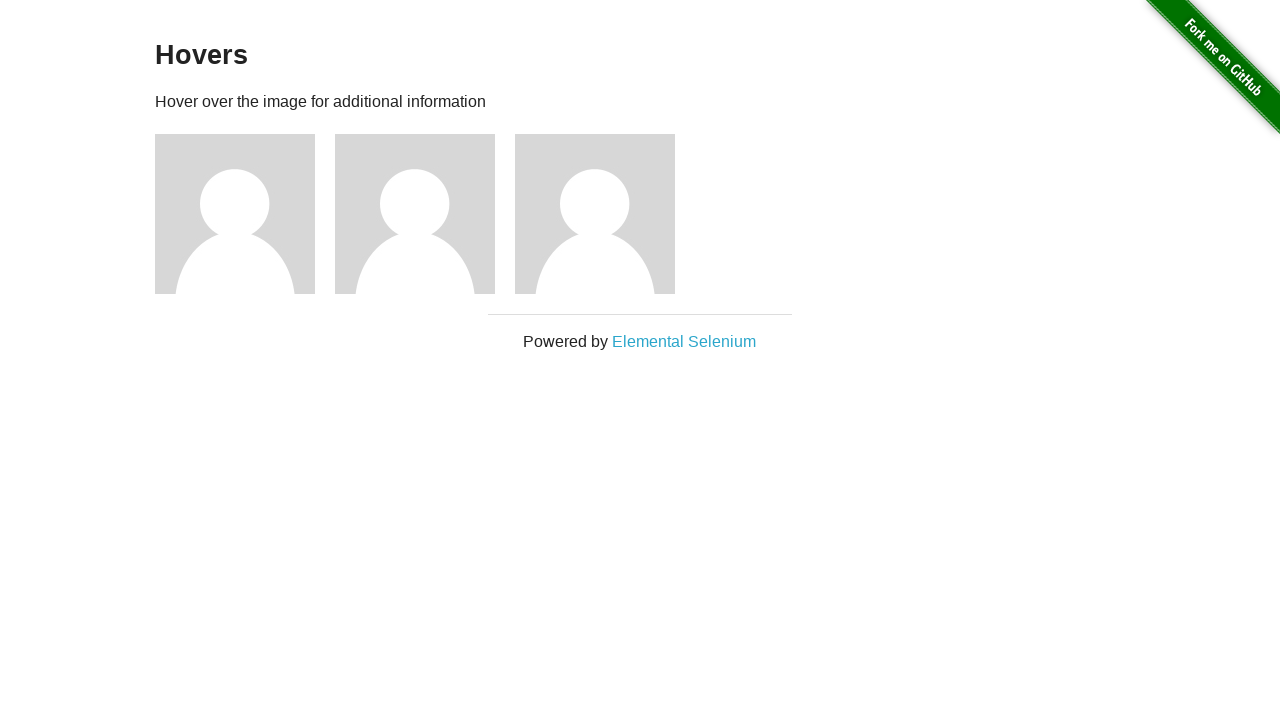

Waited for figure elements to load
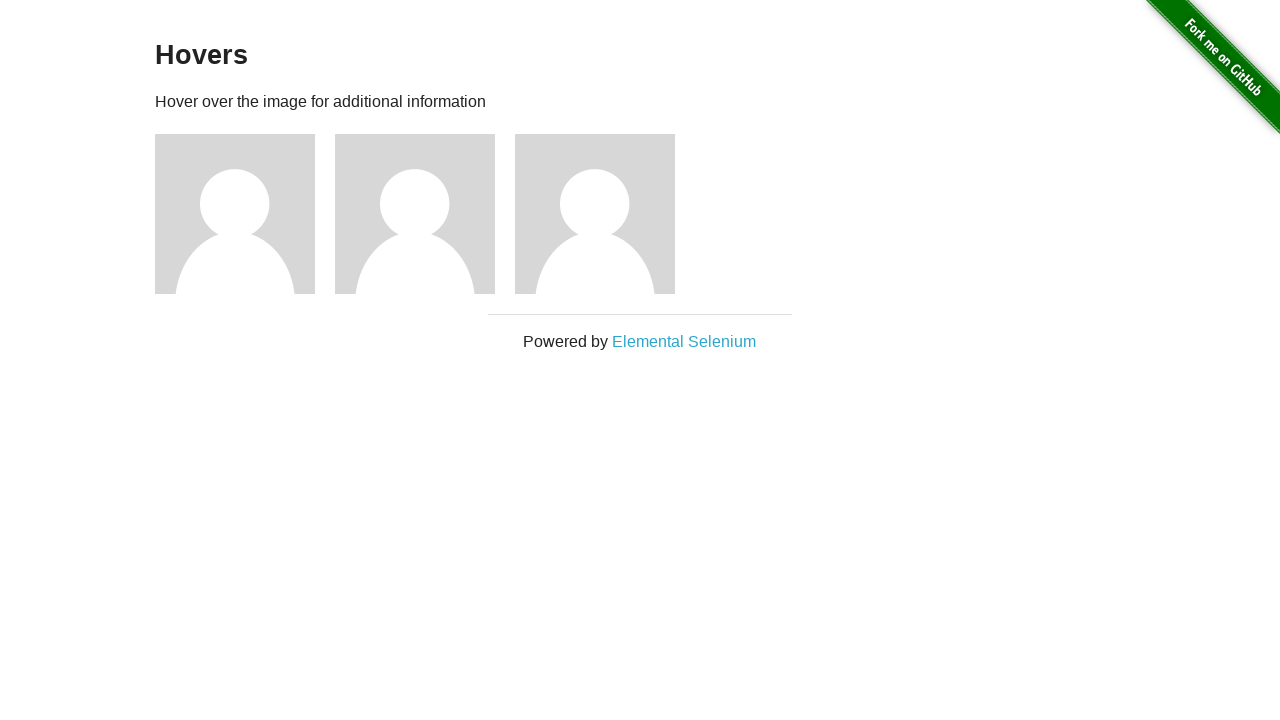

Retrieved all figure elements from the page
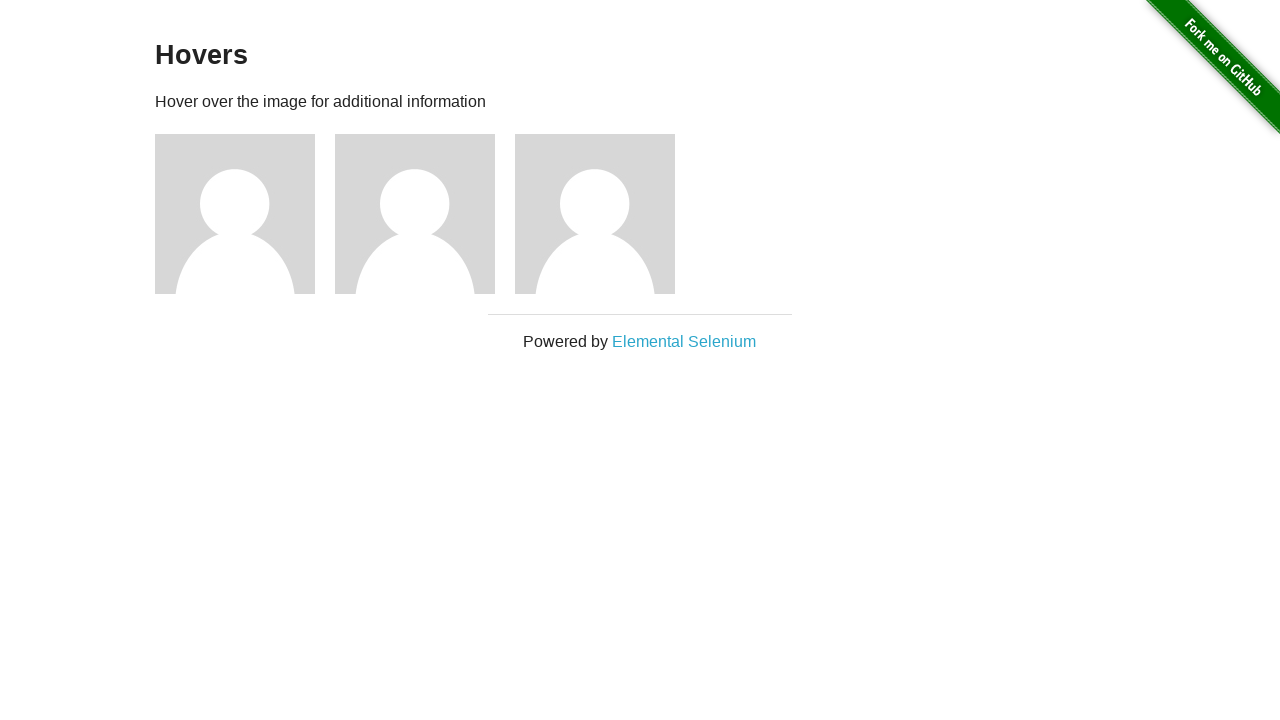

Located profile name and link elements within figure
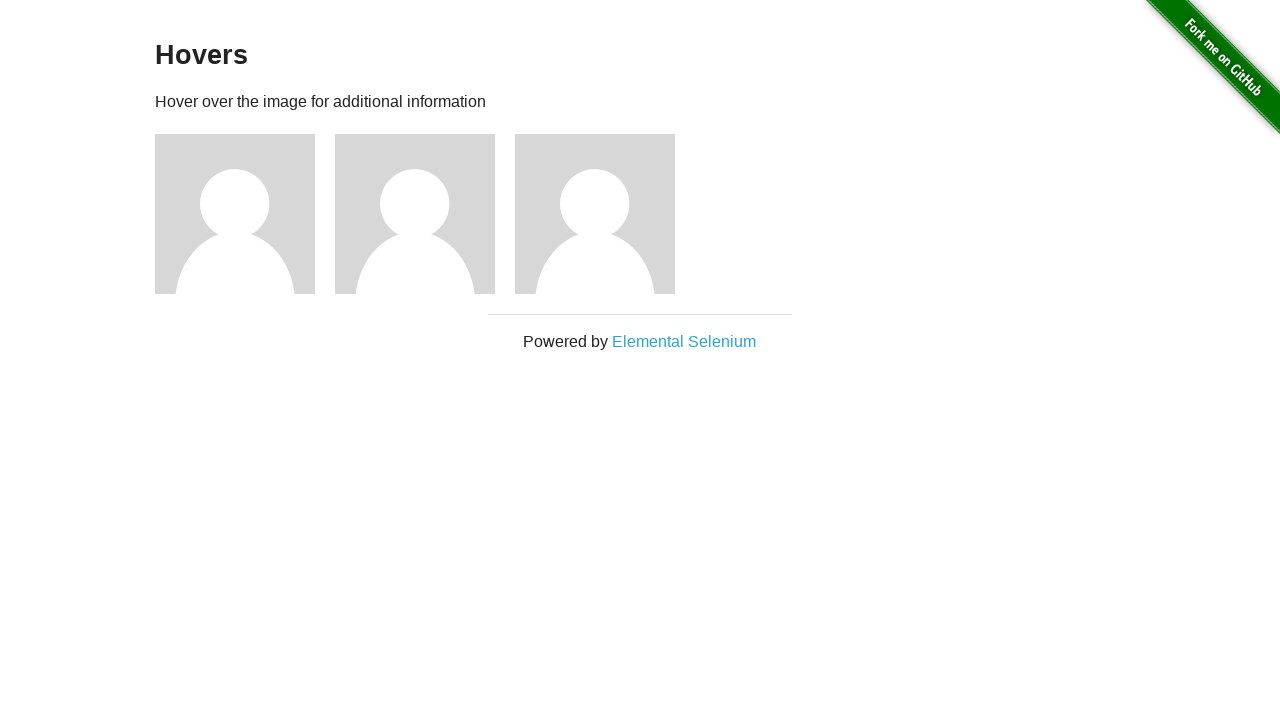

Hovered over figure element at (245, 214) on .figure >> nth=0
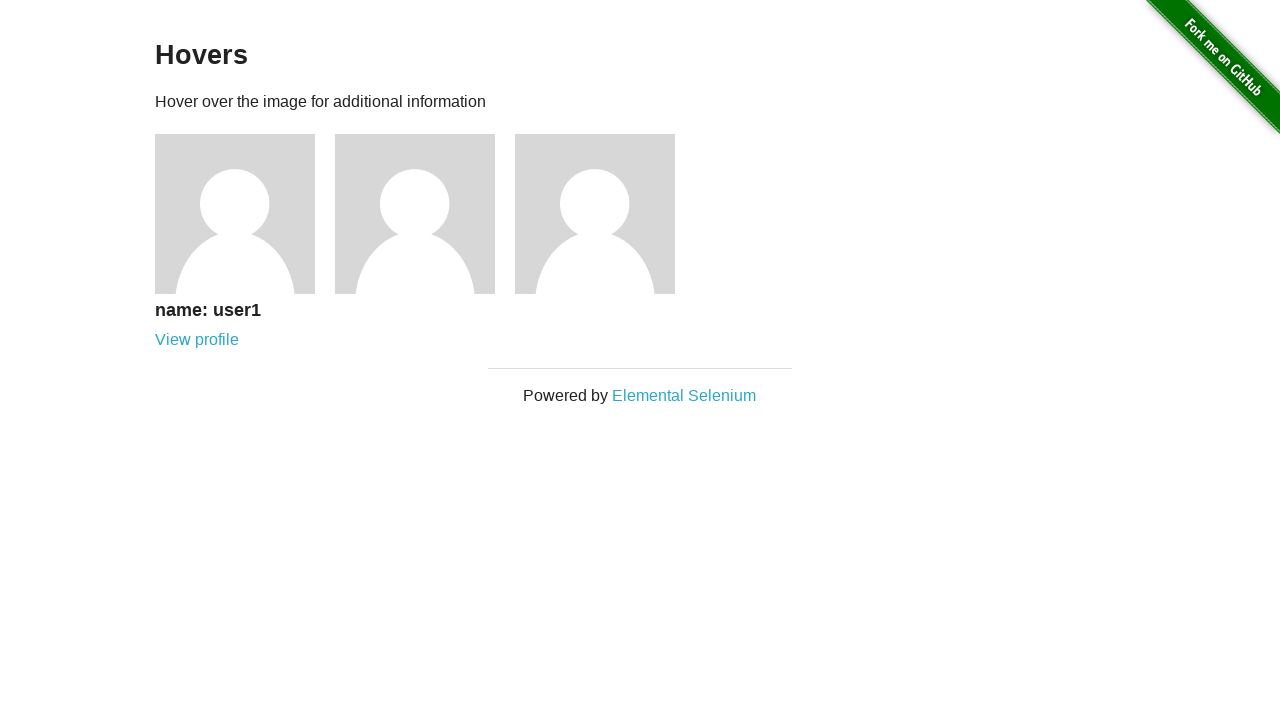

Profile name became visible after hover
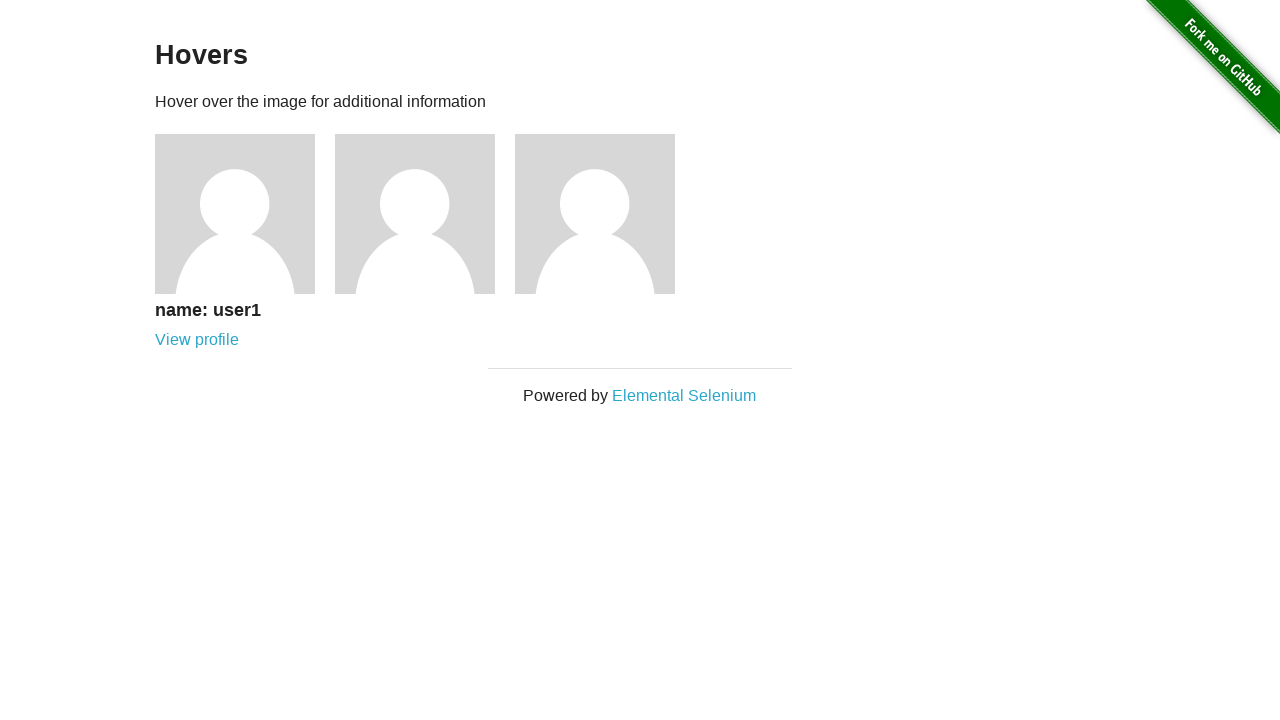

Profile link became visible after hover
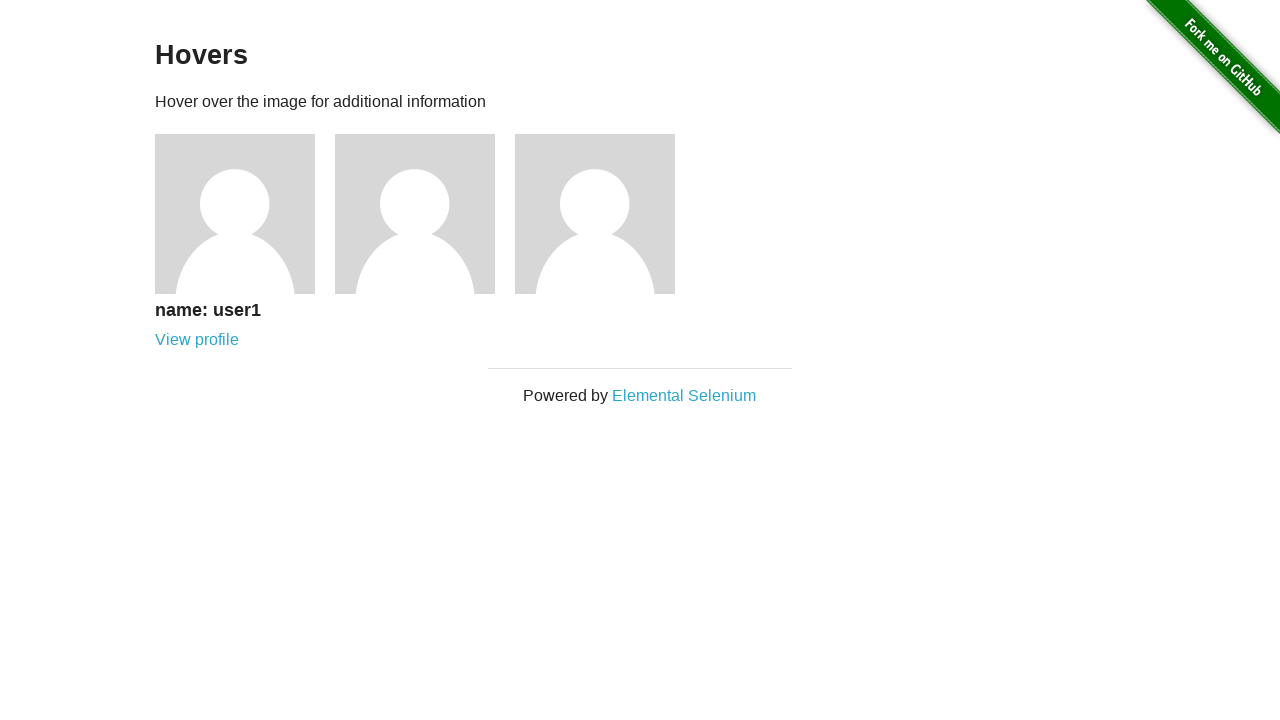

Located profile name and link elements within figure
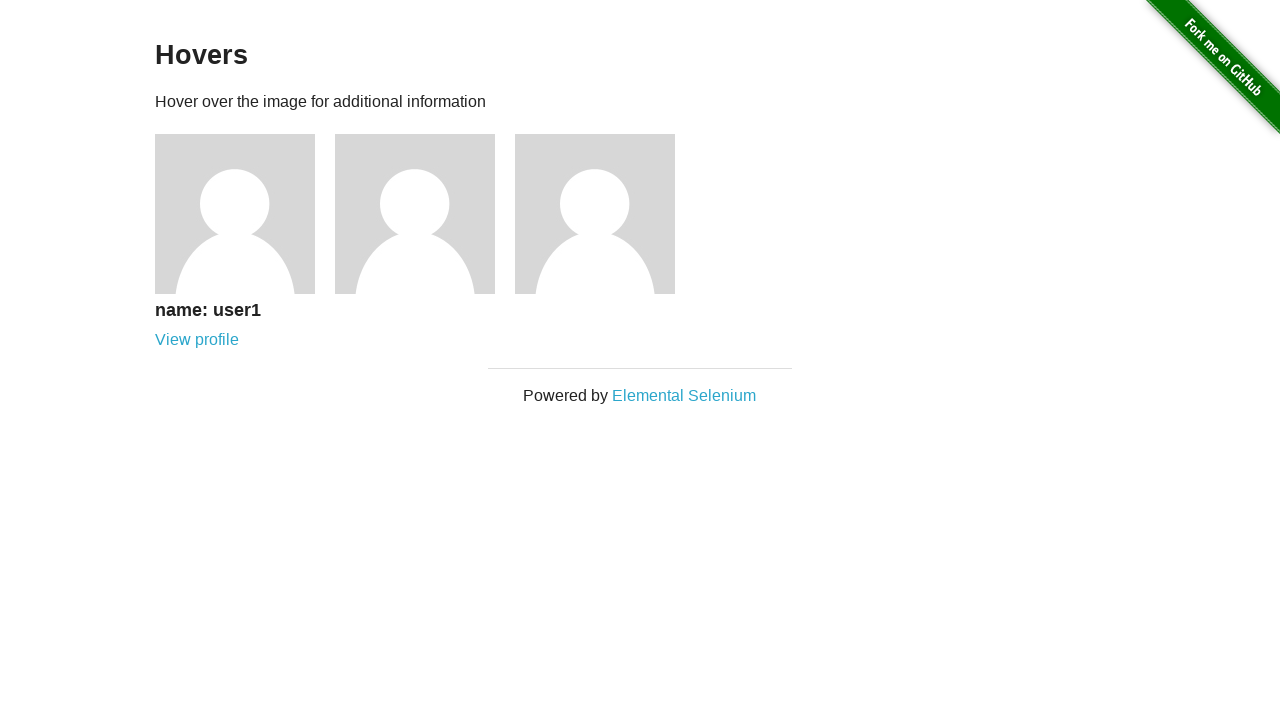

Hovered over figure element at (425, 214) on .figure >> nth=1
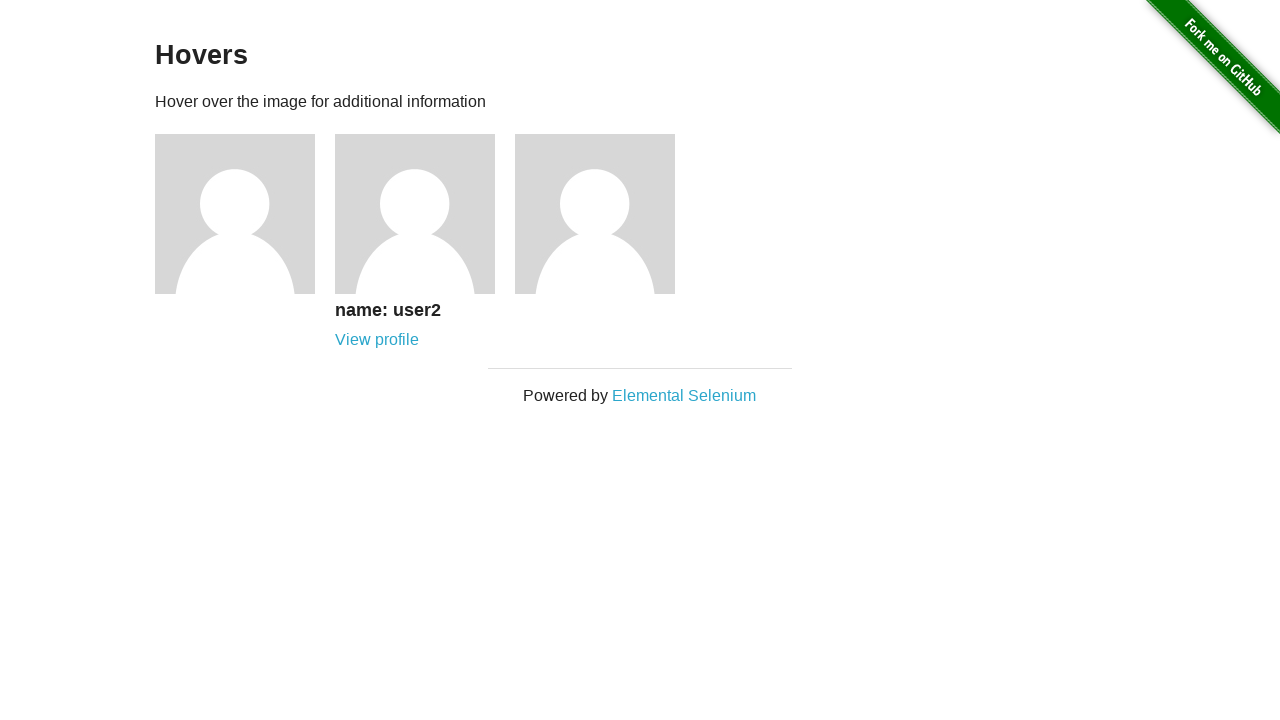

Profile name became visible after hover
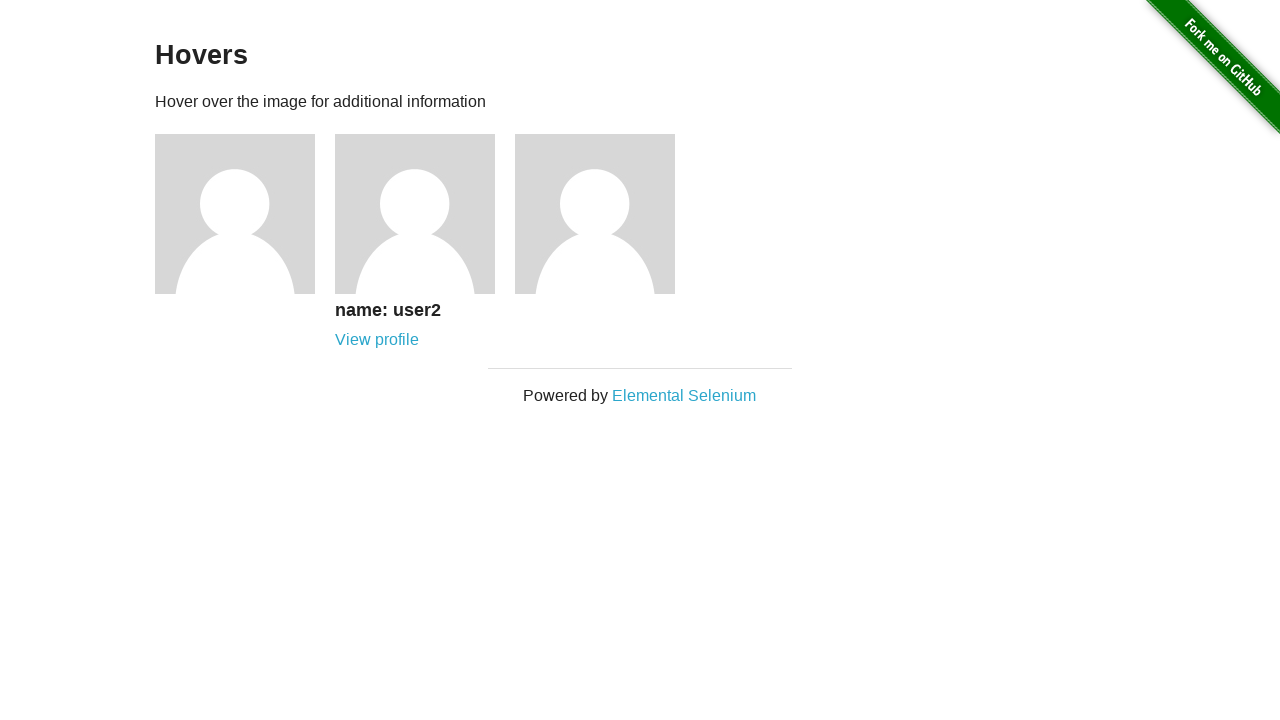

Profile link became visible after hover
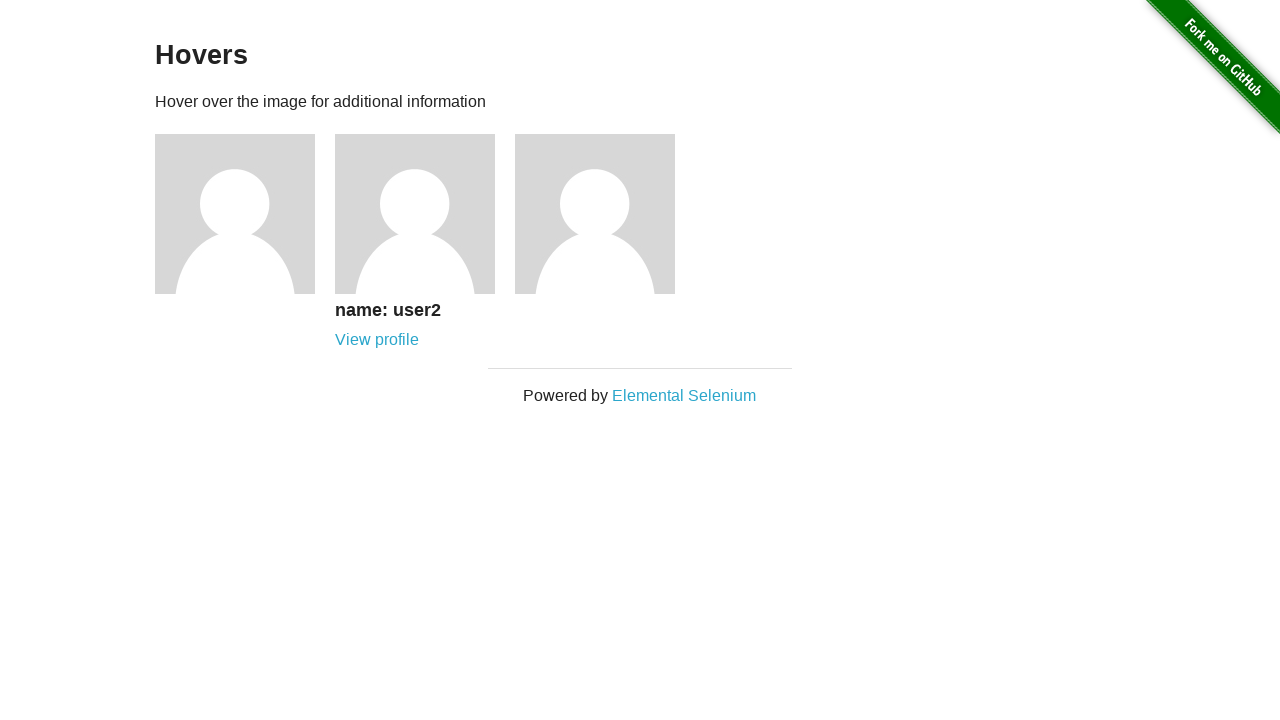

Located profile name and link elements within figure
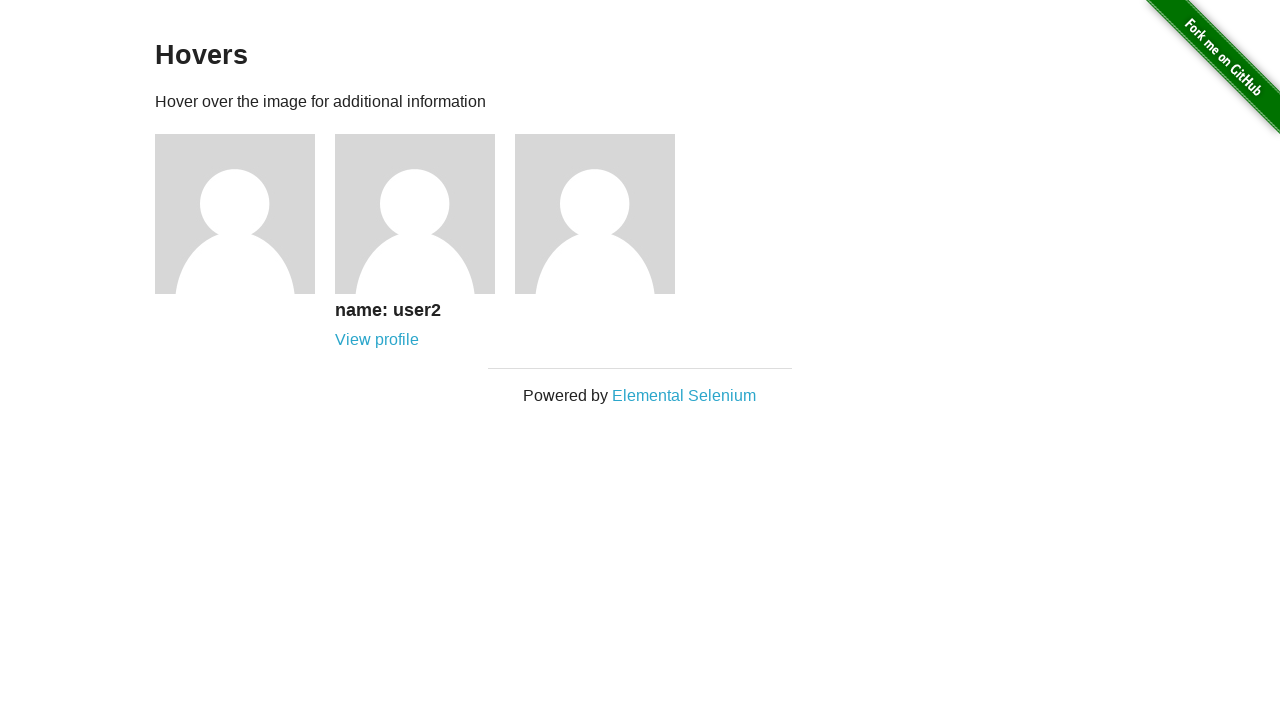

Hovered over figure element at (605, 214) on .figure >> nth=2
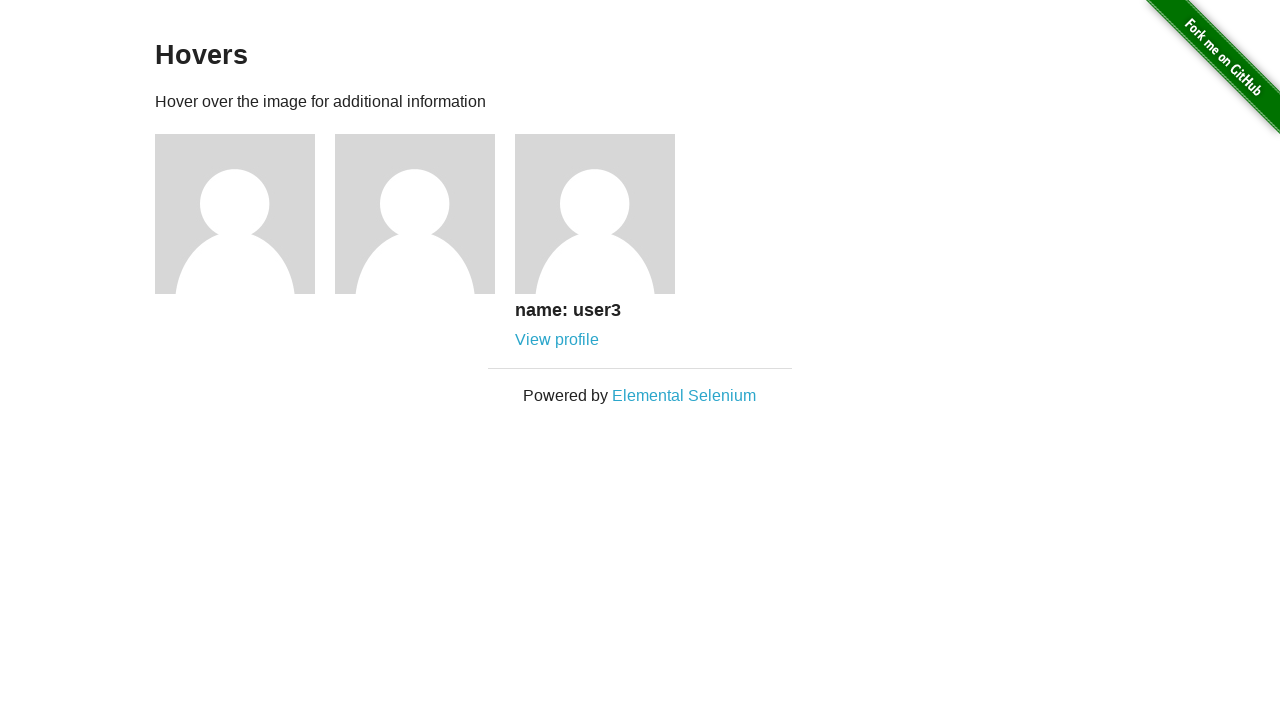

Profile name became visible after hover
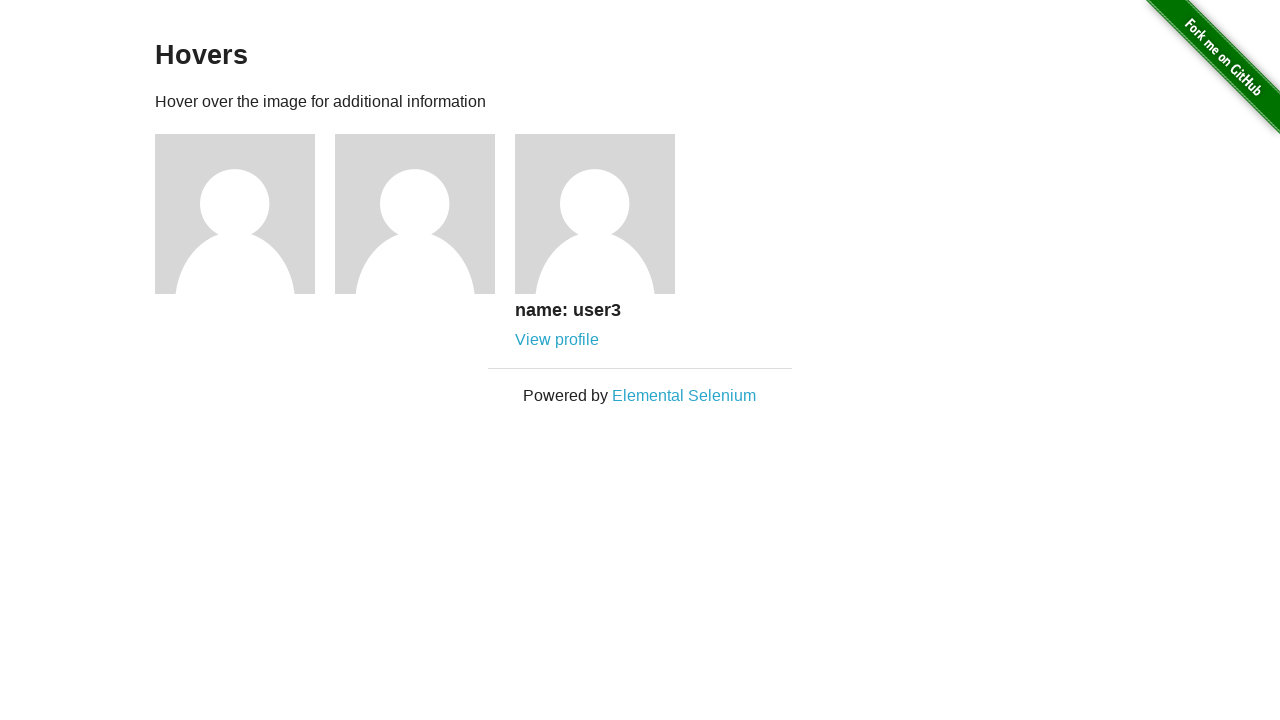

Profile link became visible after hover
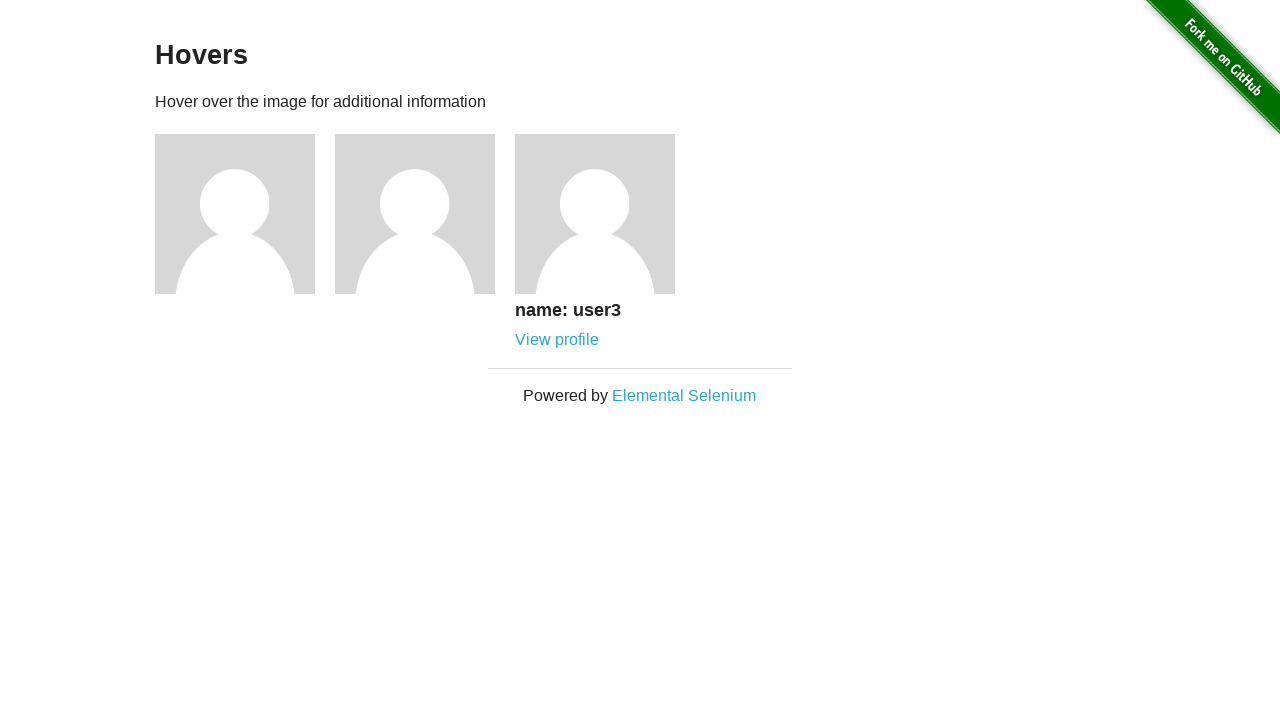

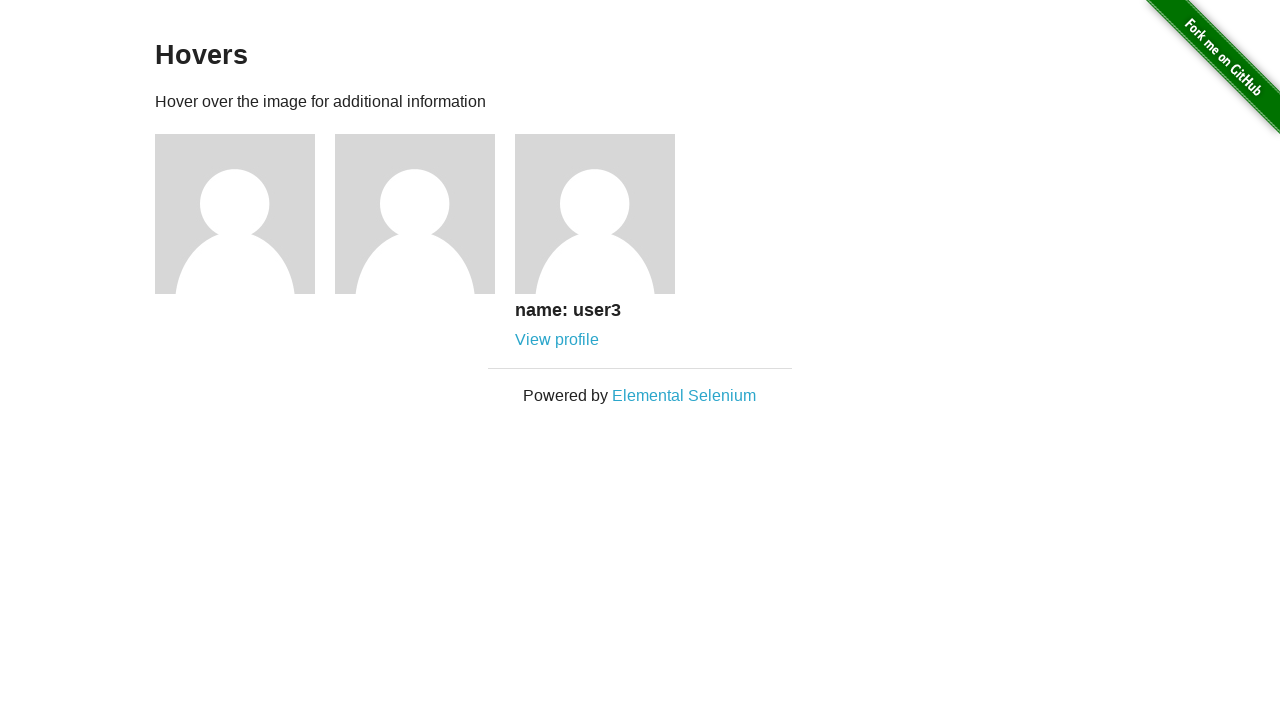